Tests date input field by entering a date and verifying the value

Starting URL: https://www.selenium.dev/selenium/web/web-form.html

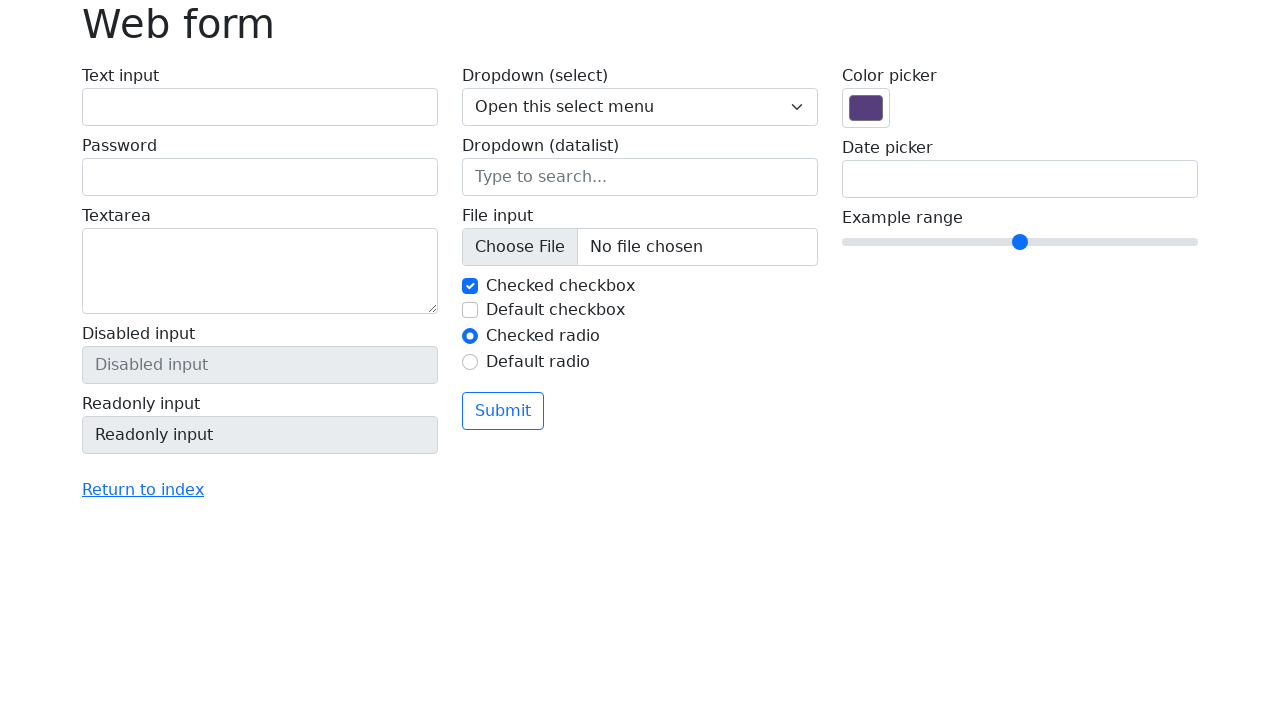

Filled date input field with '2025-07-22' on input[name='my-date']
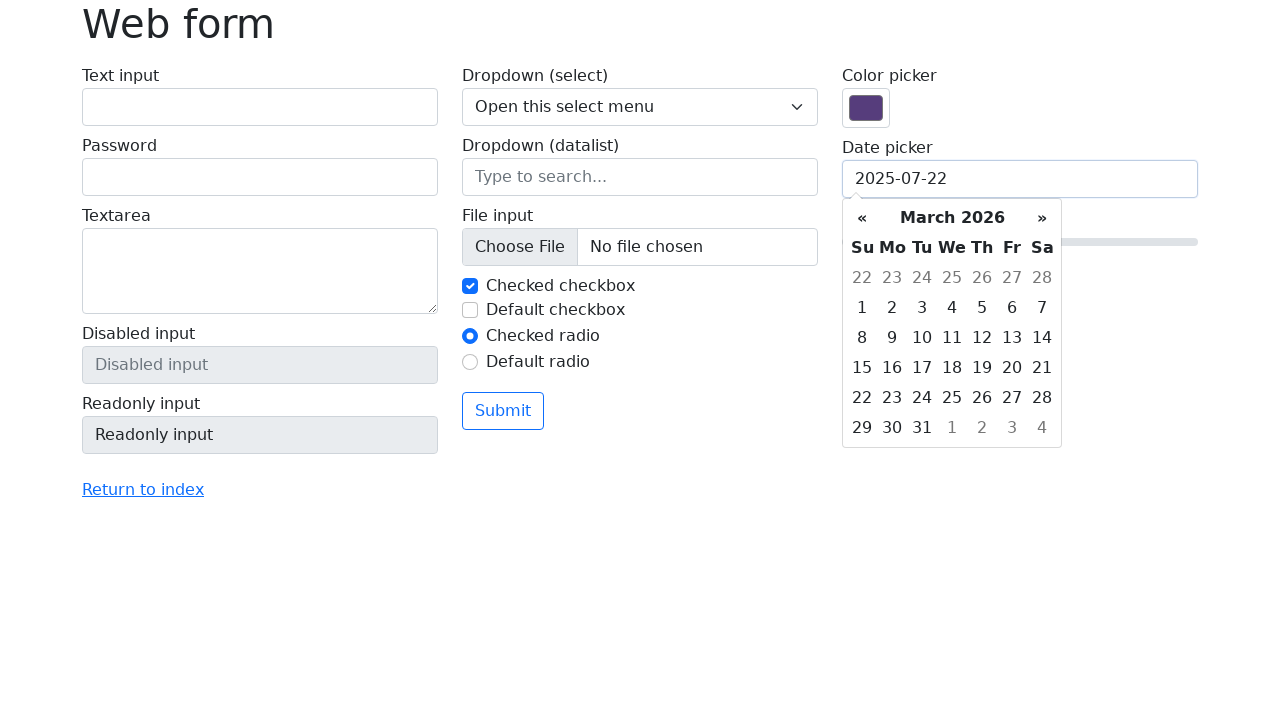

Verified date input value equals '2025-07-22'
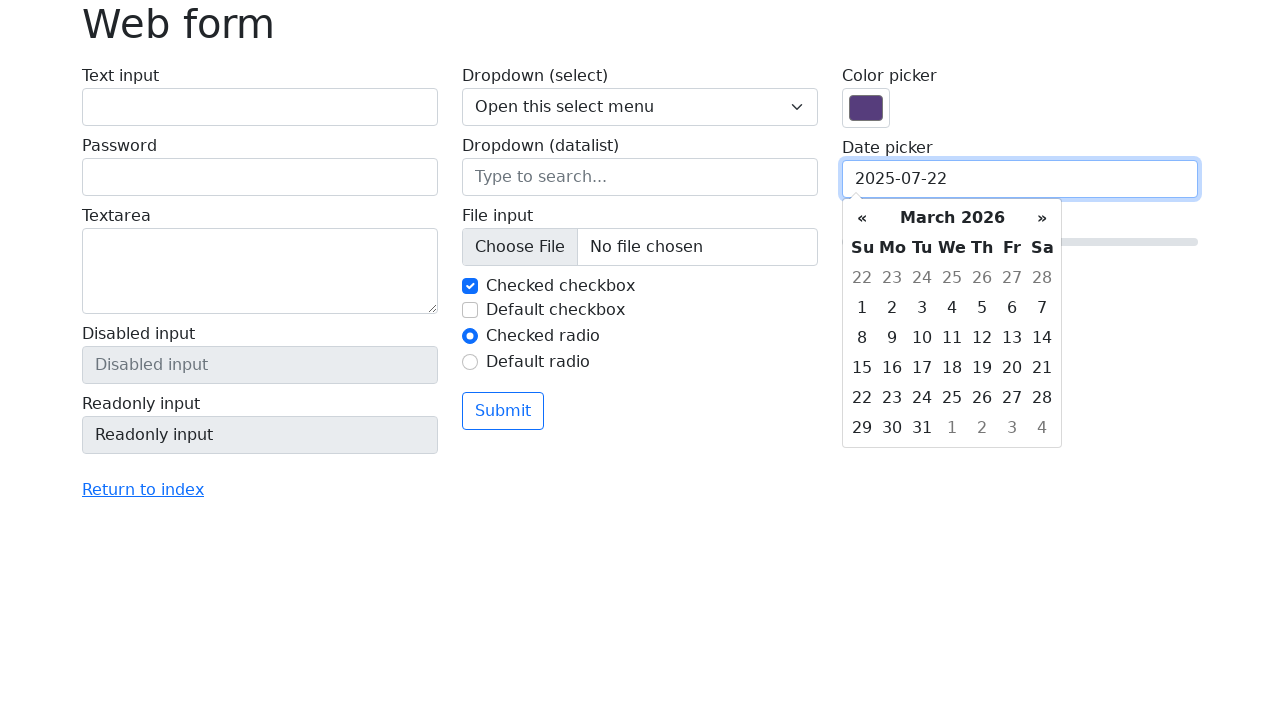

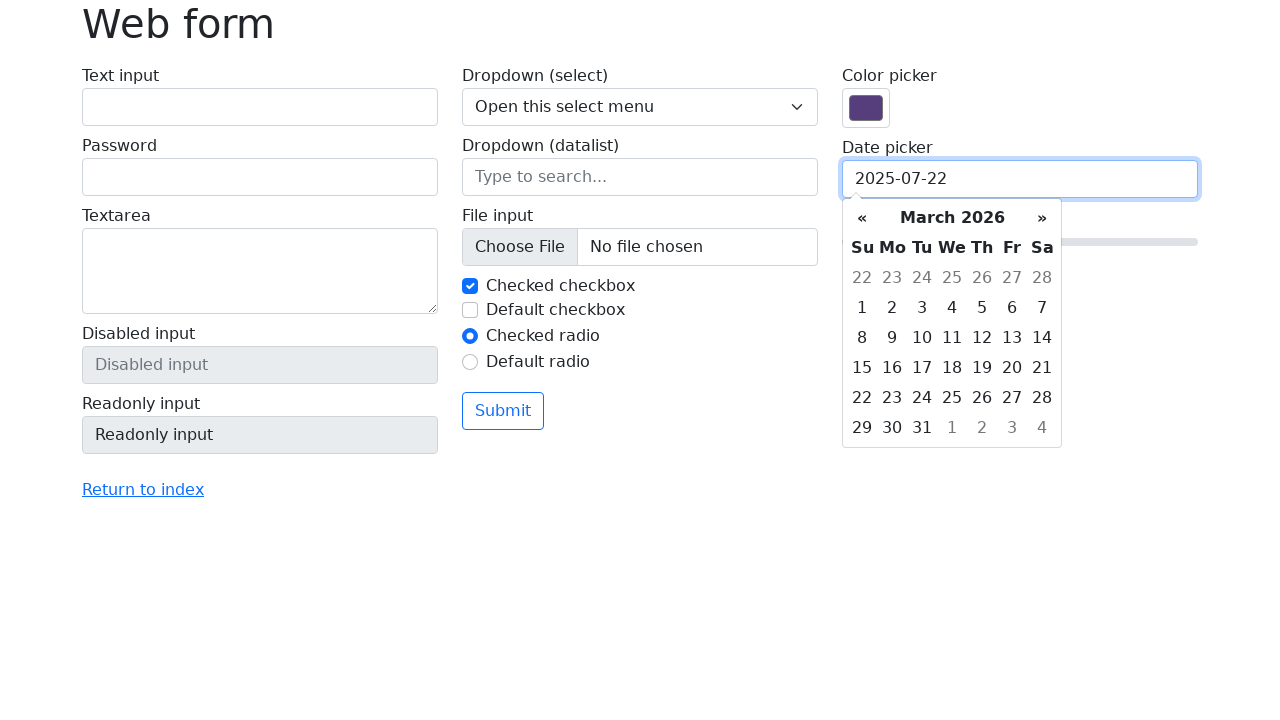